Tests drag and drop functionality by dragging a source element and dropping it onto a target element

Starting URL: https://demoqa.com/droppable

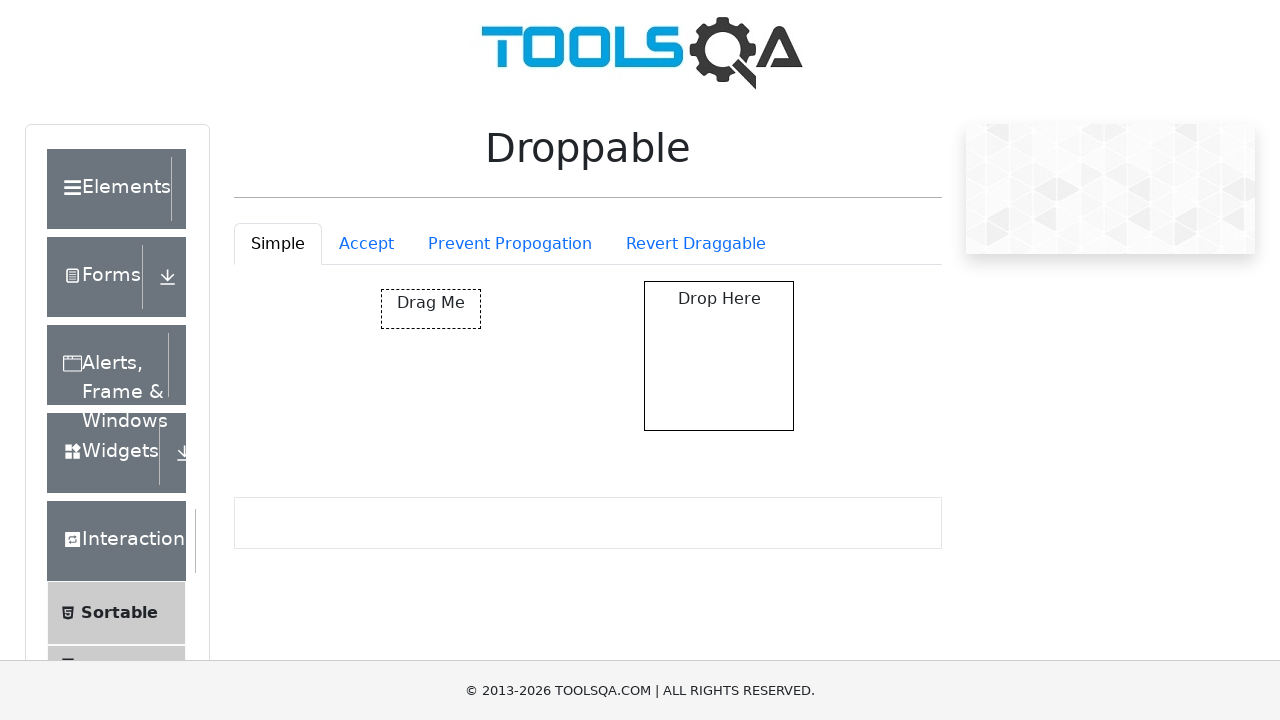

Navigated to drag and drop demo page
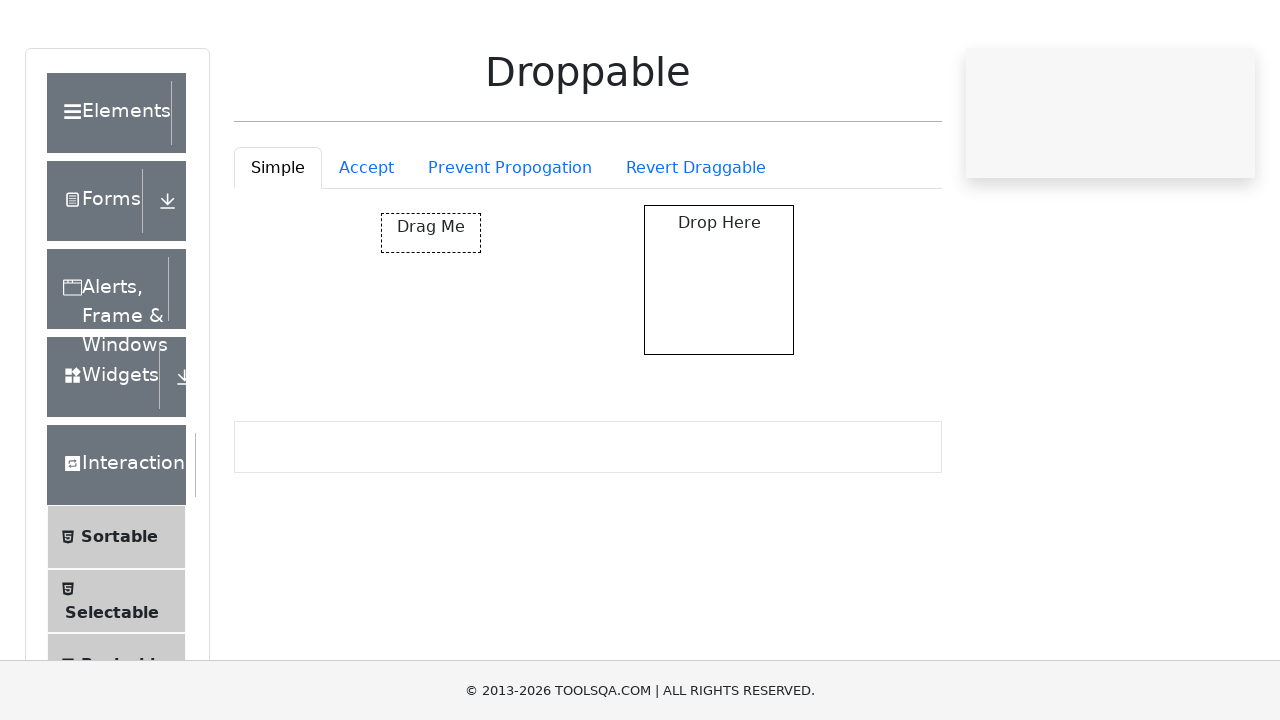

Dragged source element and dropped it onto target element at (719, 356)
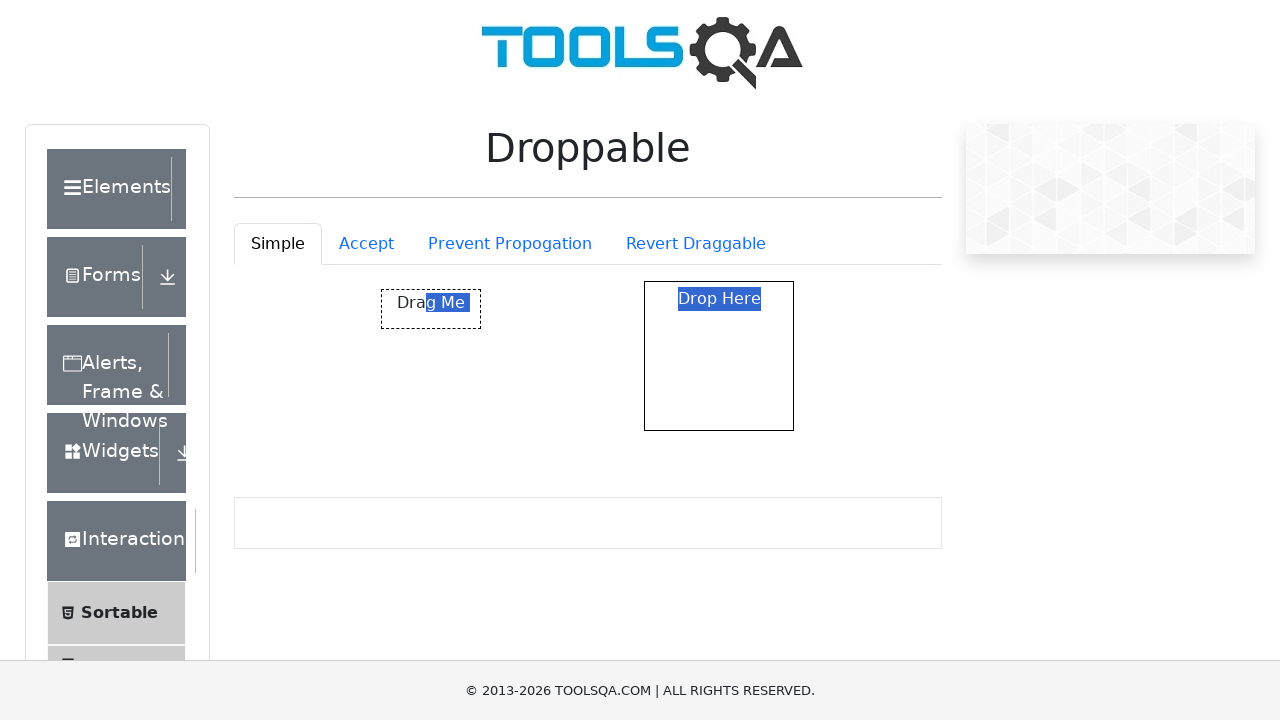

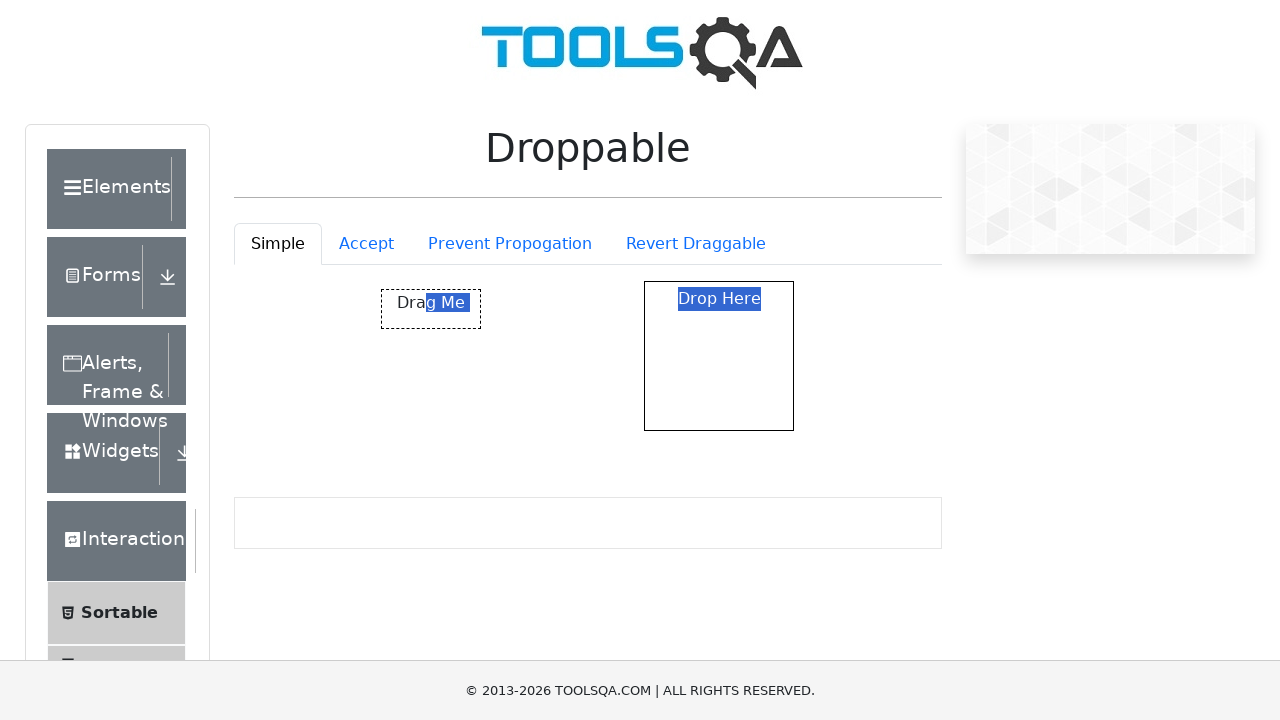